Tests horizontal slider functionality by navigating to the slider page and adjusting the slider to different values (1, 2.5, and 4.5) using keyboard arrow keys

Starting URL: https://the-internet.herokuapp.com/

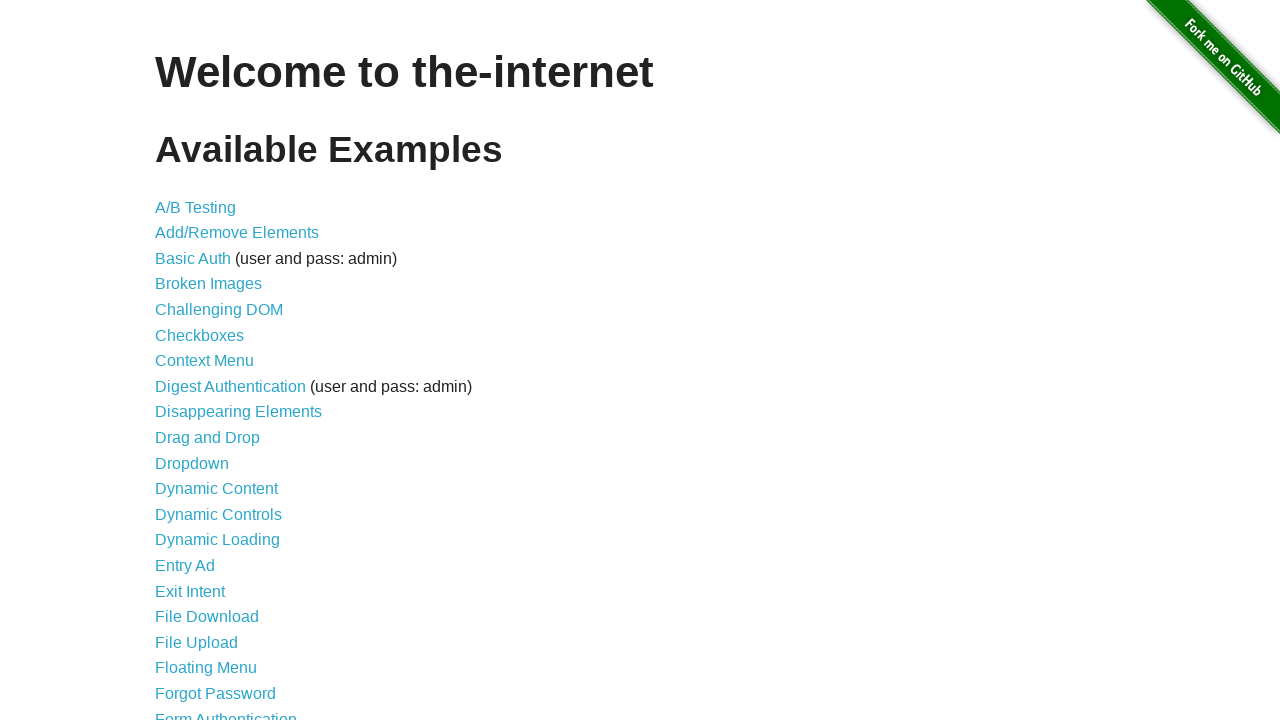

Clicked on Horizontal Slider link at (214, 361) on text='Horizontal Slider'
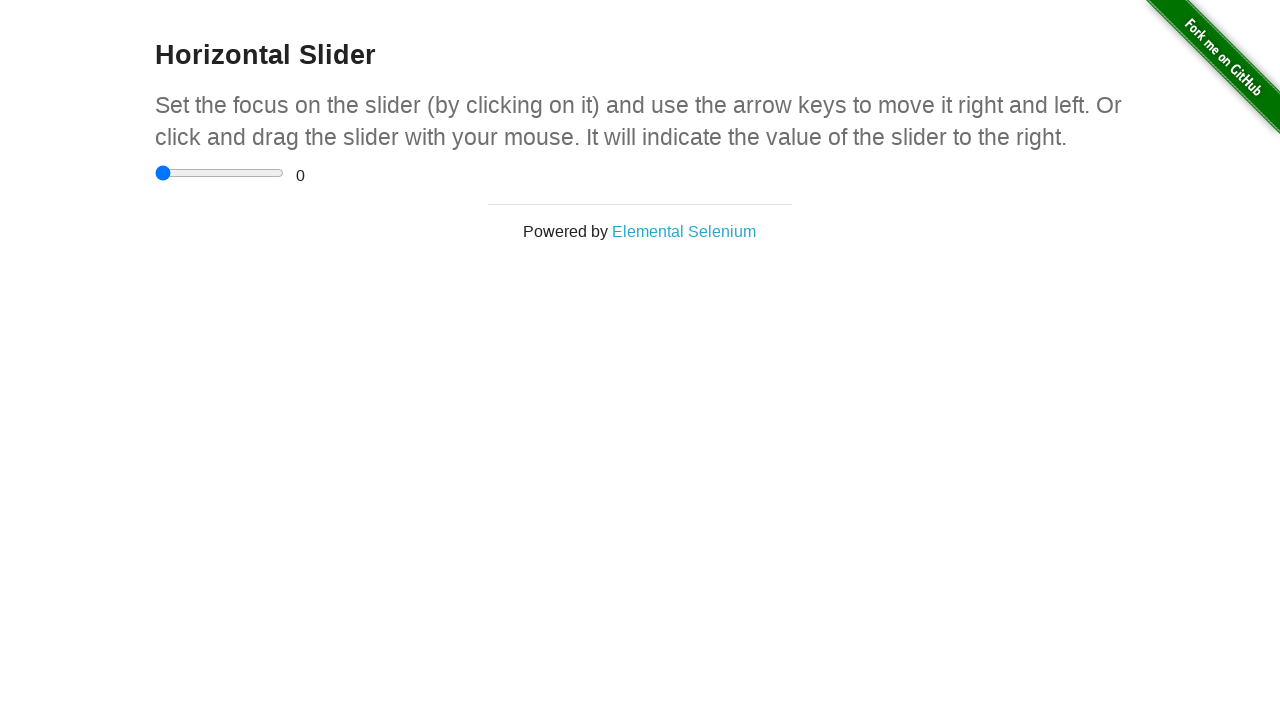

Slider page loaded successfully
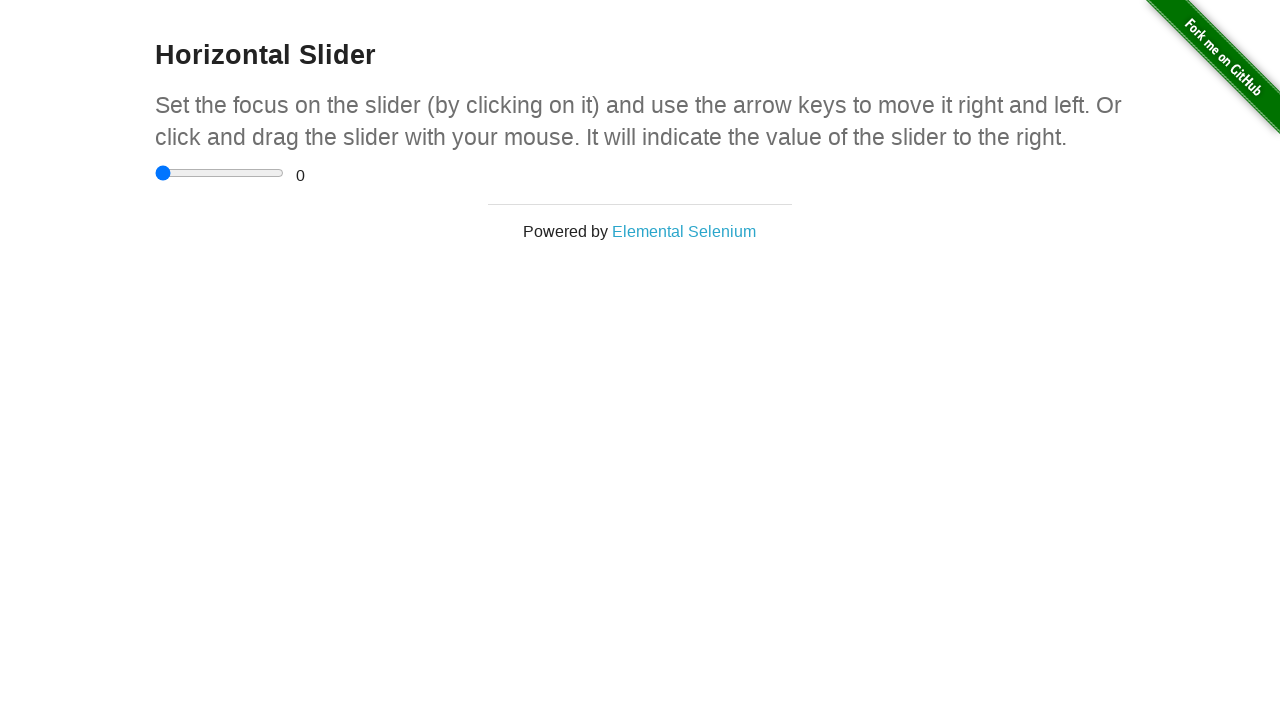

Located slider element
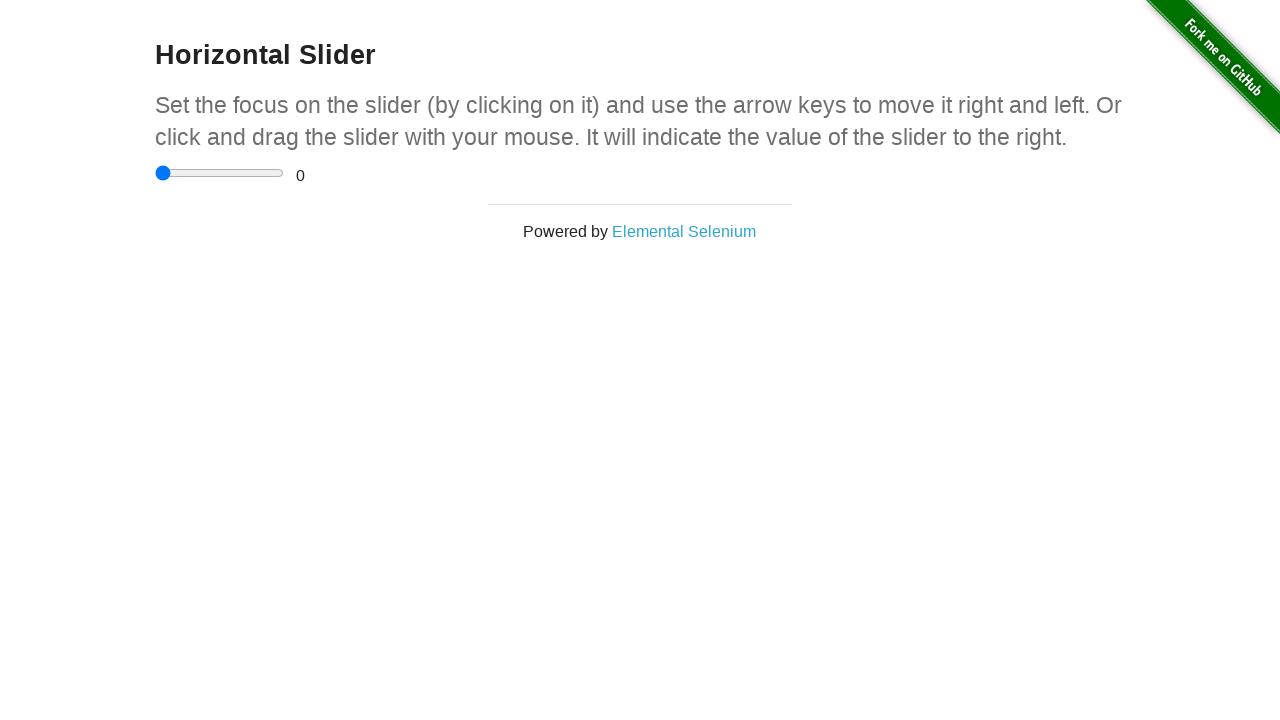

Focused on slider element on input[type='range']
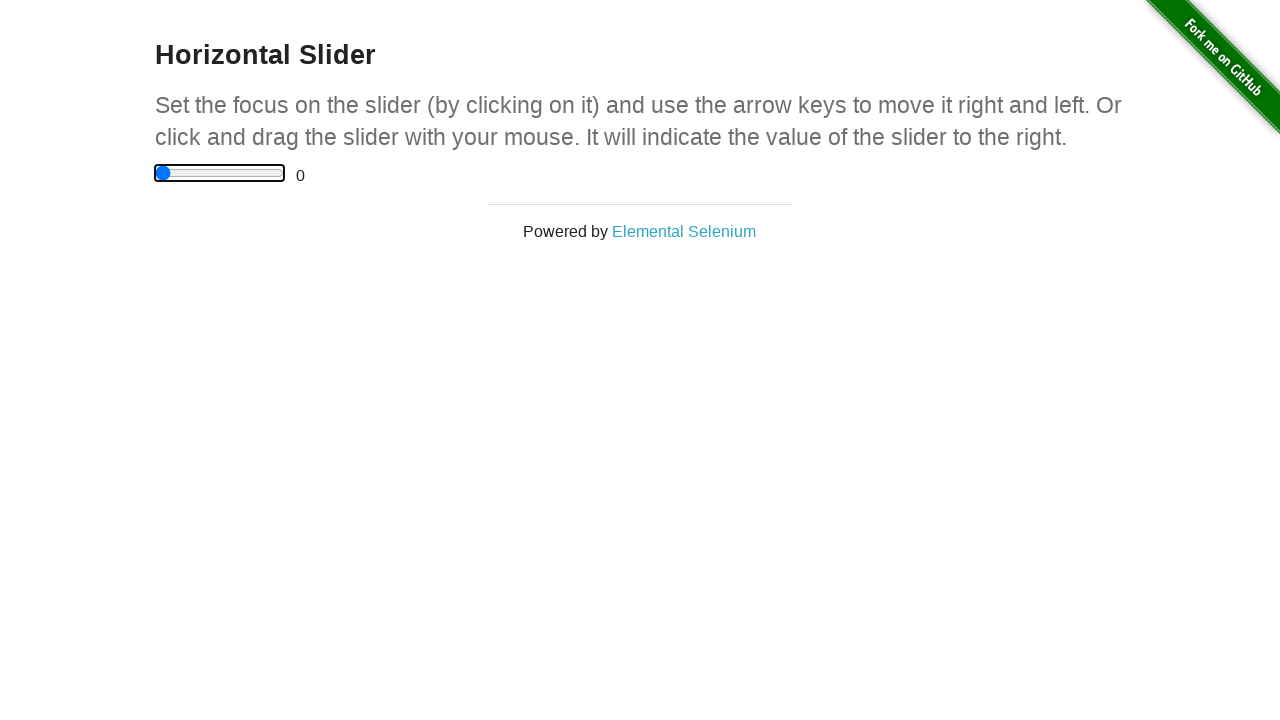

Moved slider all the way left to reset to 0
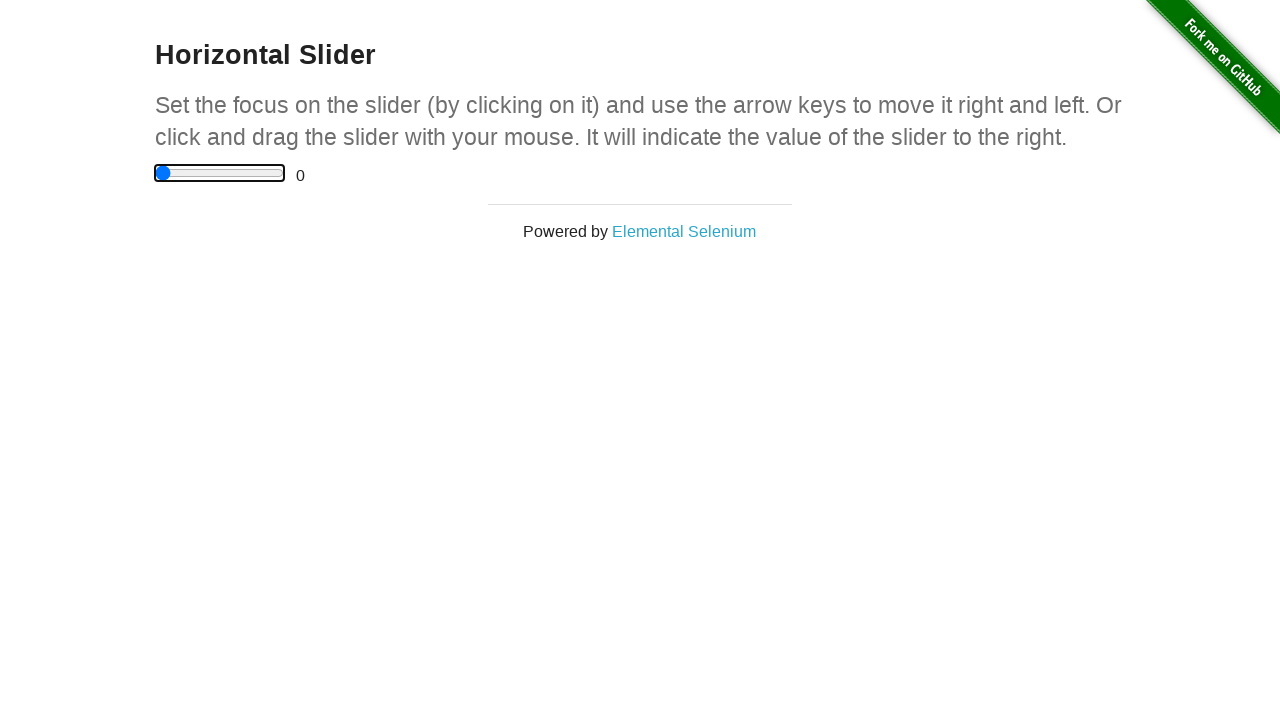

Pressed ArrowRight 2 times to set slider to value 1
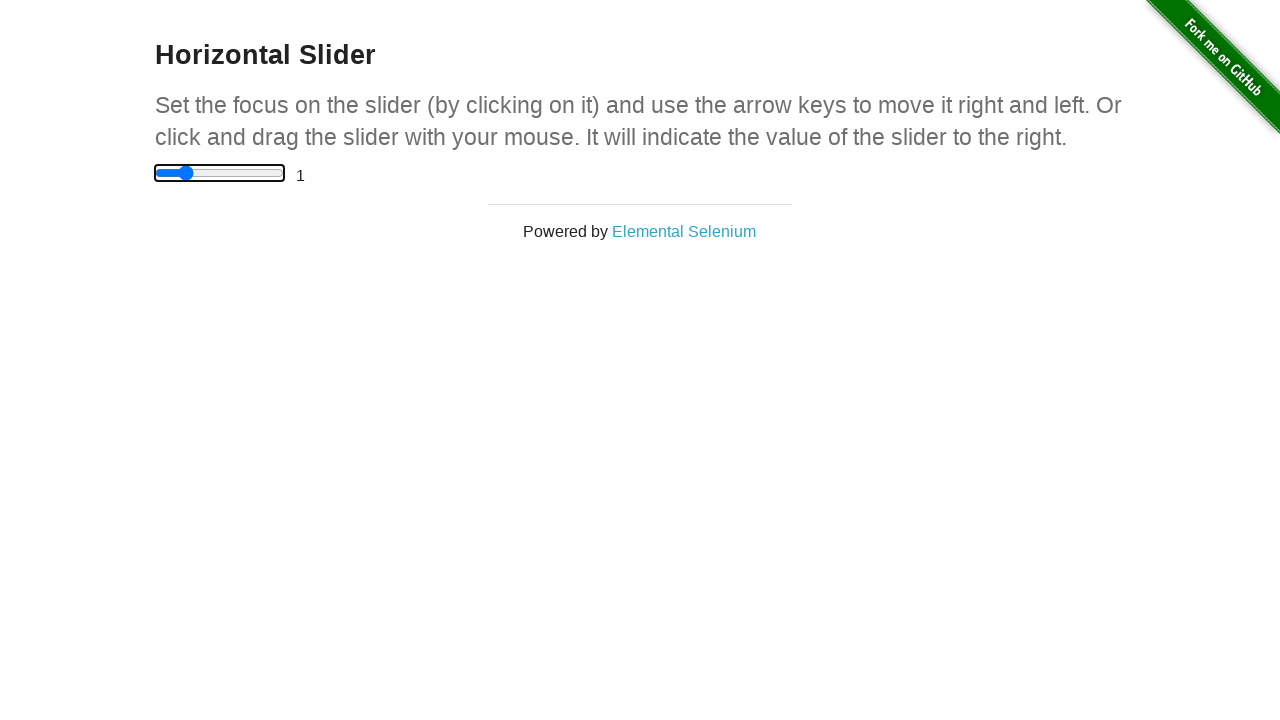

Verified slider value is 1
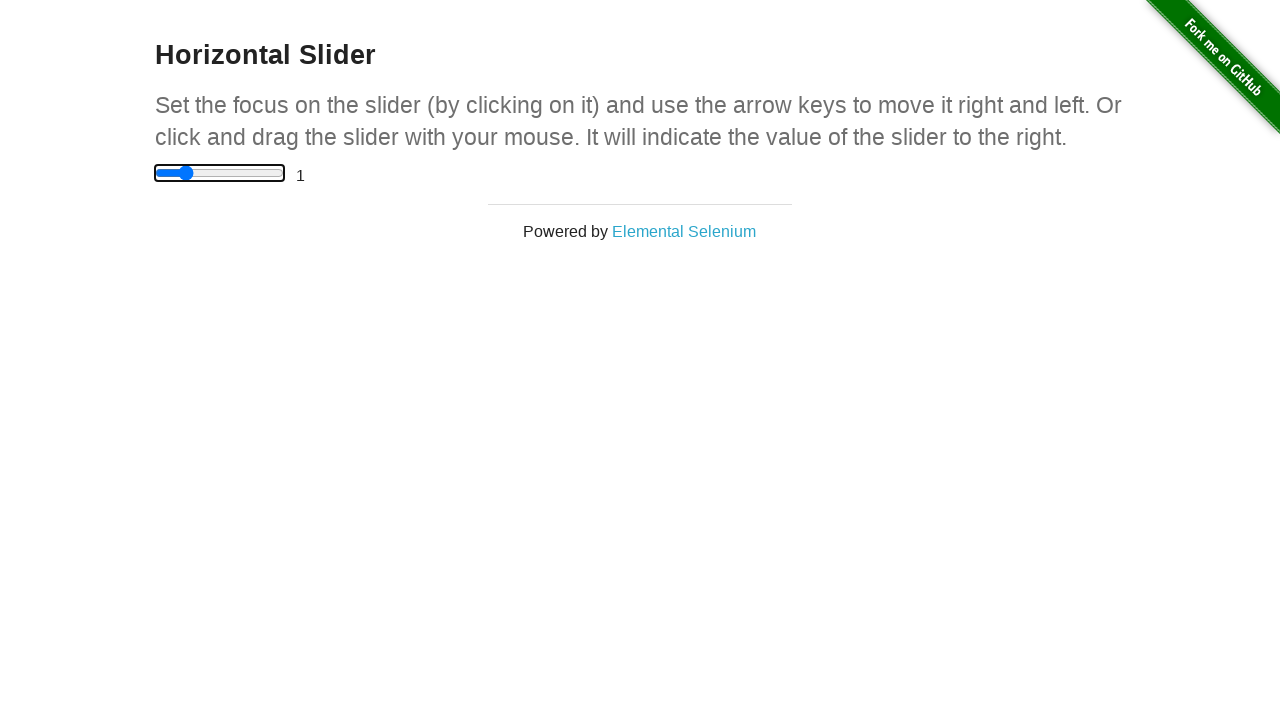

Moved slider all the way left to reset to 0
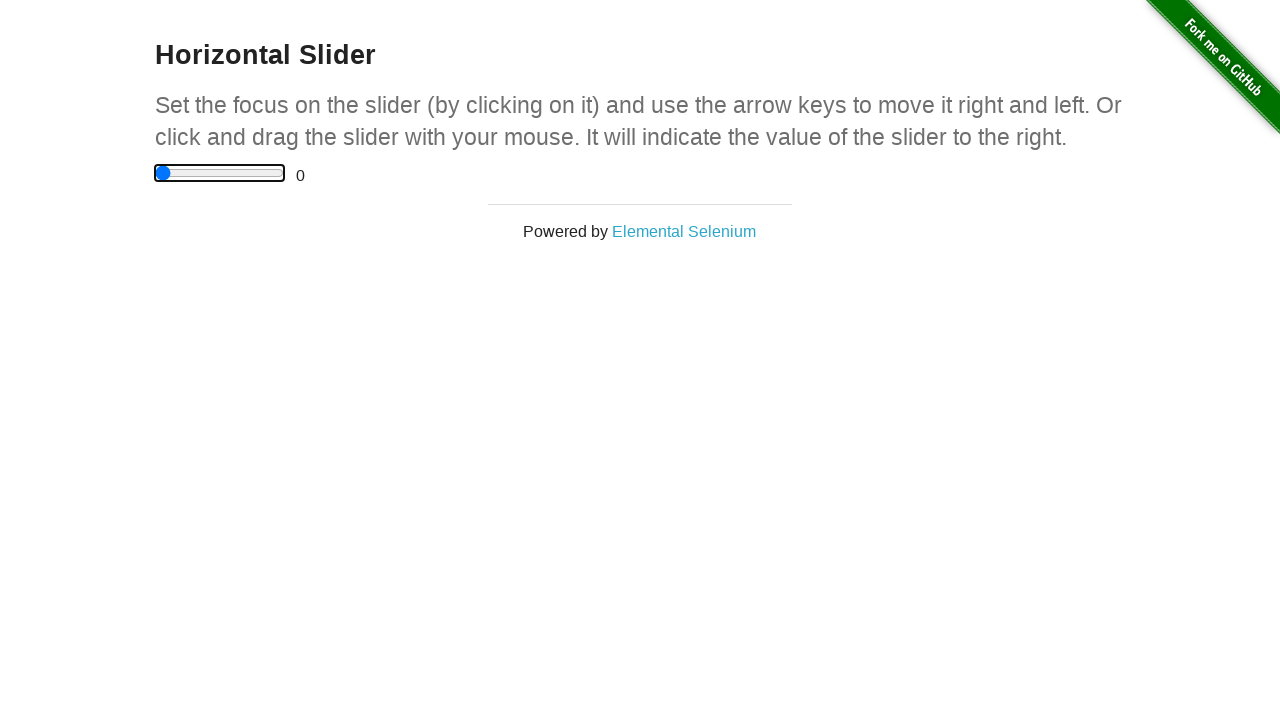

Pressed ArrowRight 5 times to set slider to value 2.5
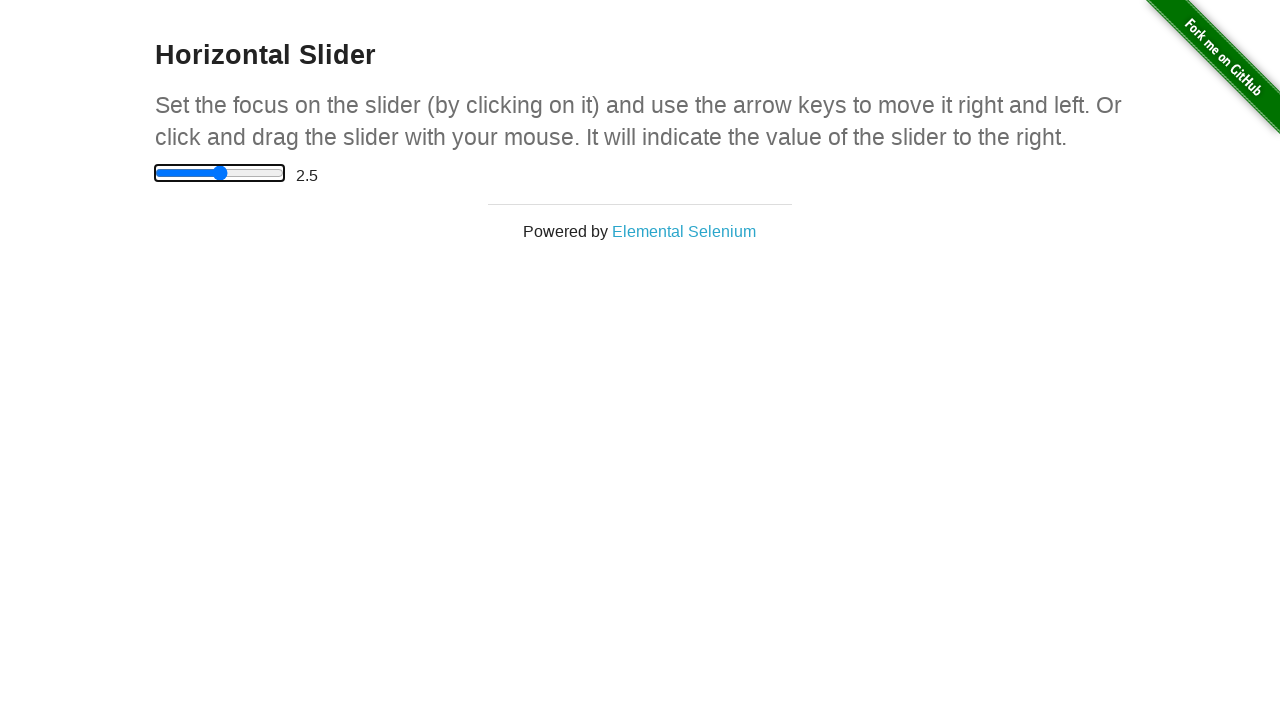

Verified slider value is 2.5
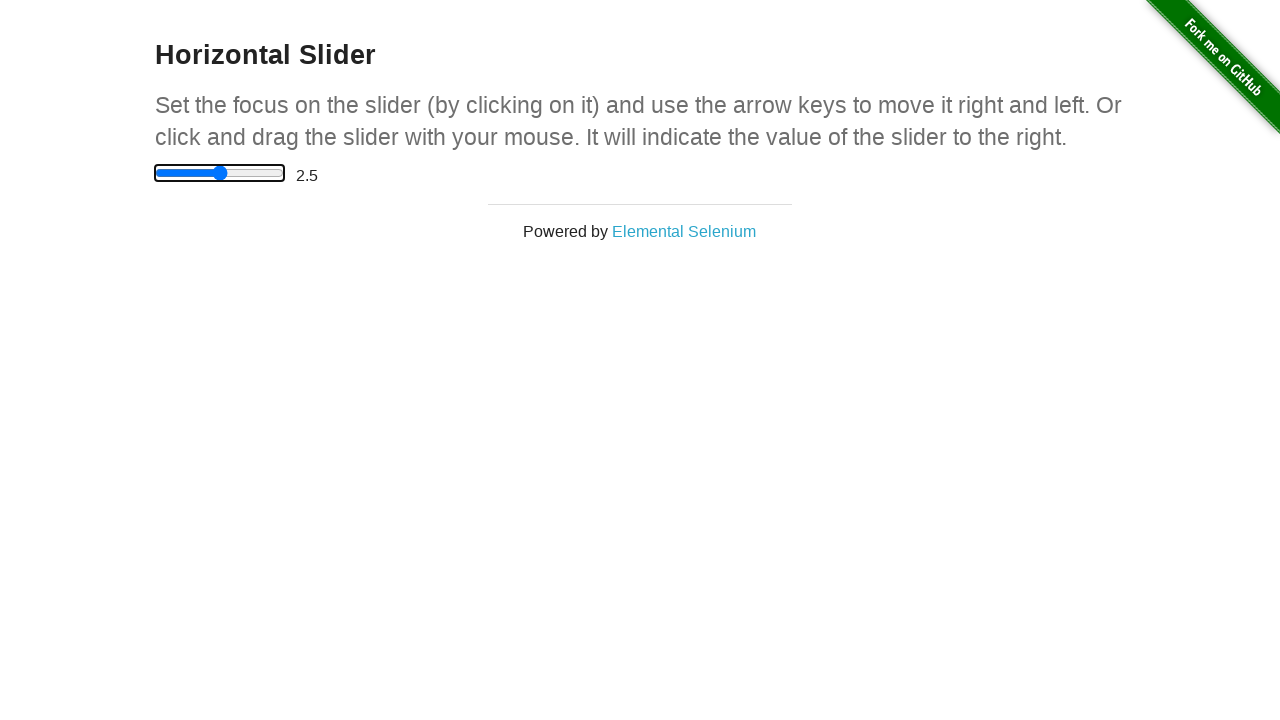

Moved slider all the way left to reset to 0
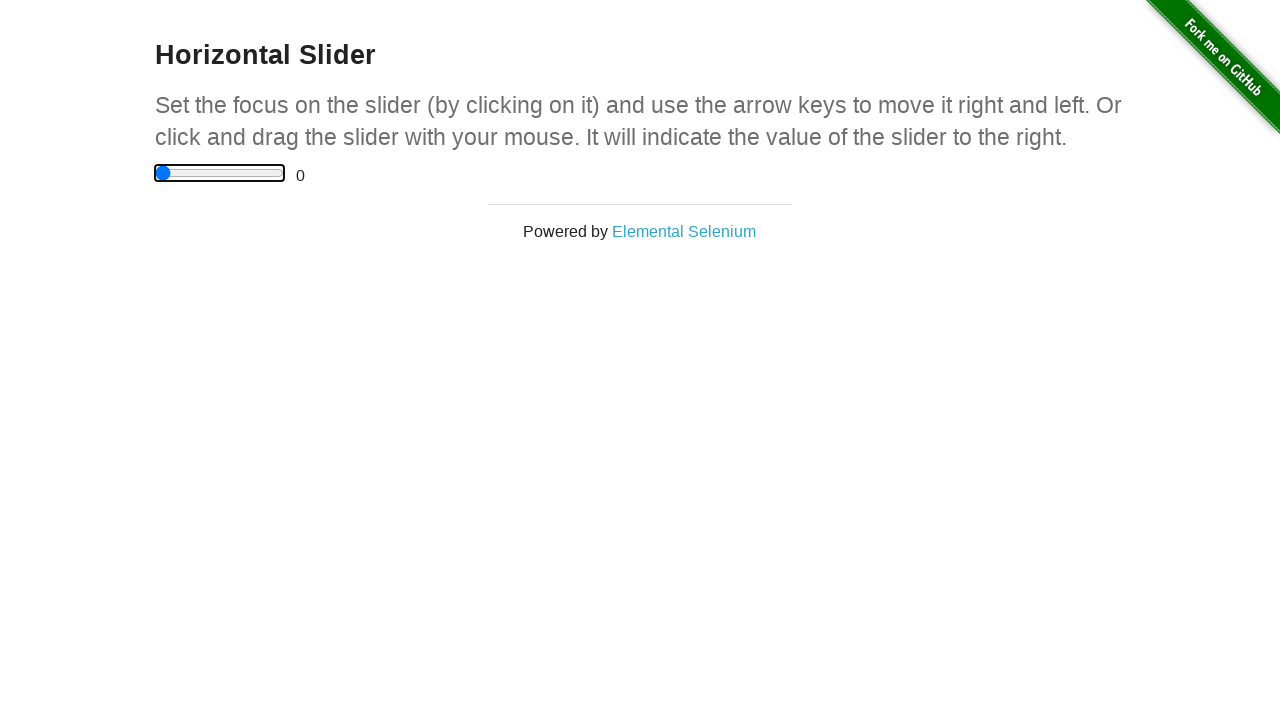

Pressed ArrowRight 9 times to set slider to value 4.5
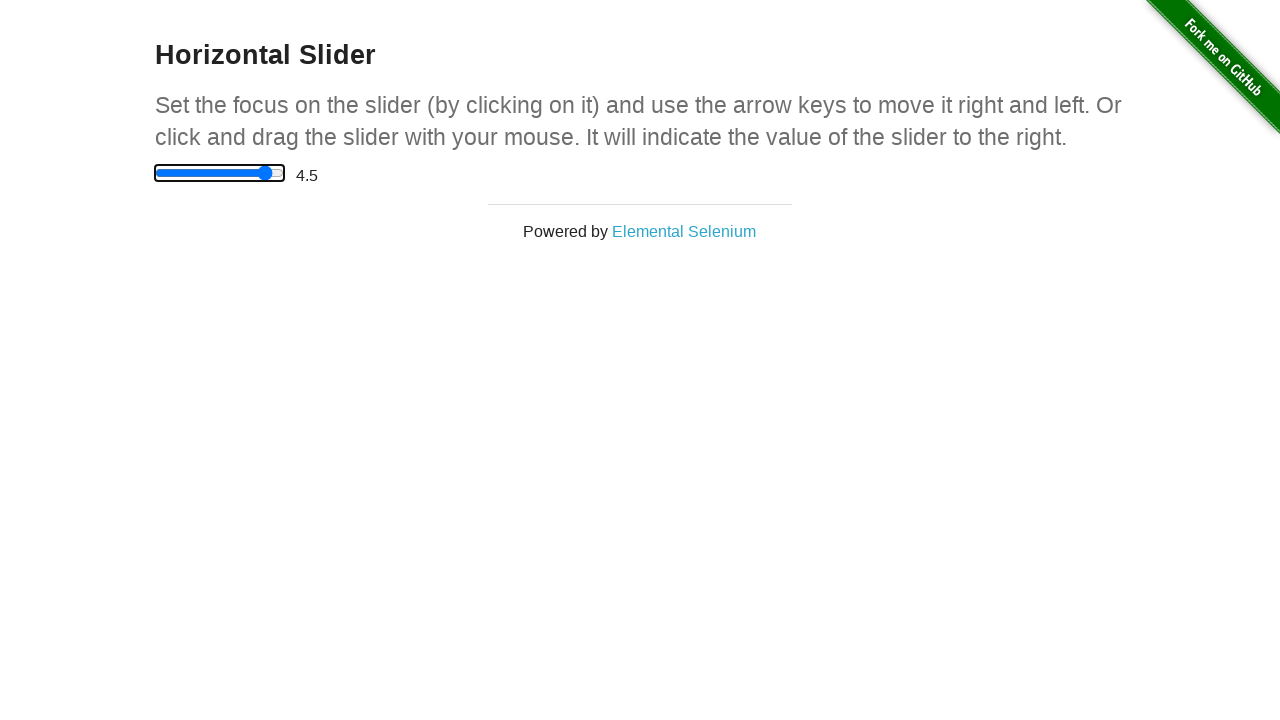

Verified slider value is 4.5
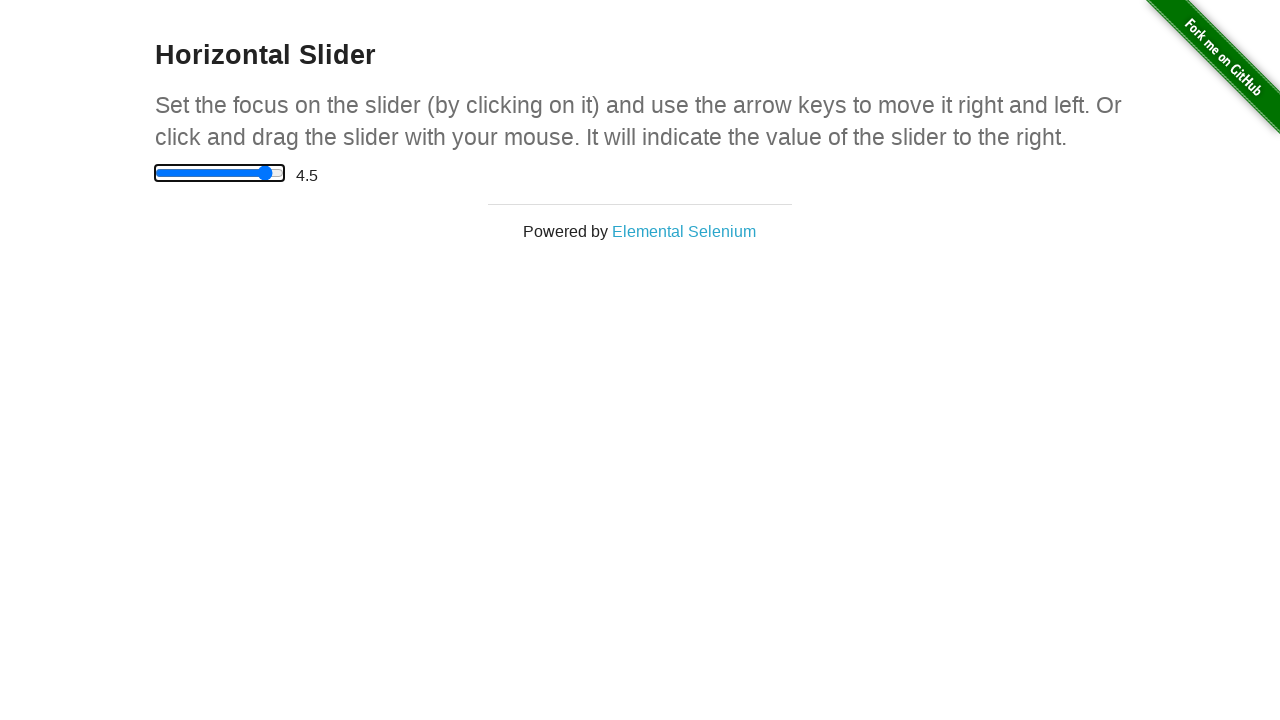

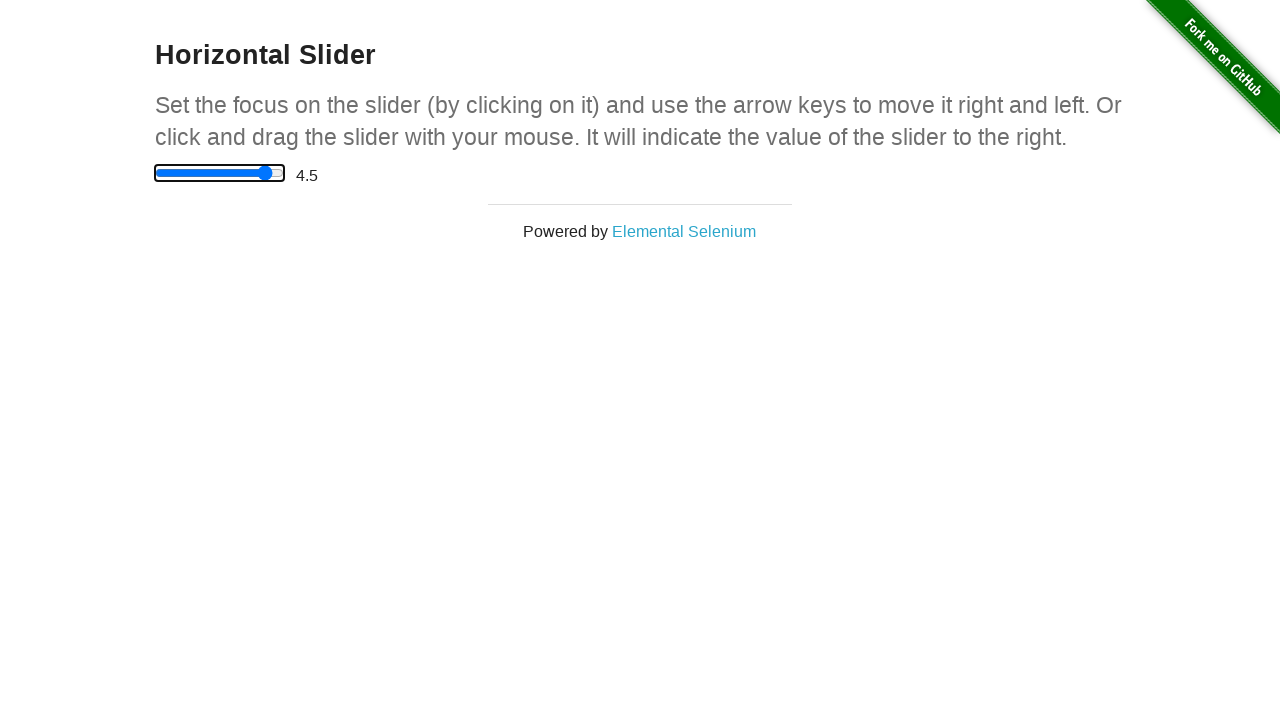